Opens Flipkart homepage and verifies the page loads successfully. The original script maximizes the browser window, which in Playwright is handled via viewport configuration.

Starting URL: https://www.flipkart.com/

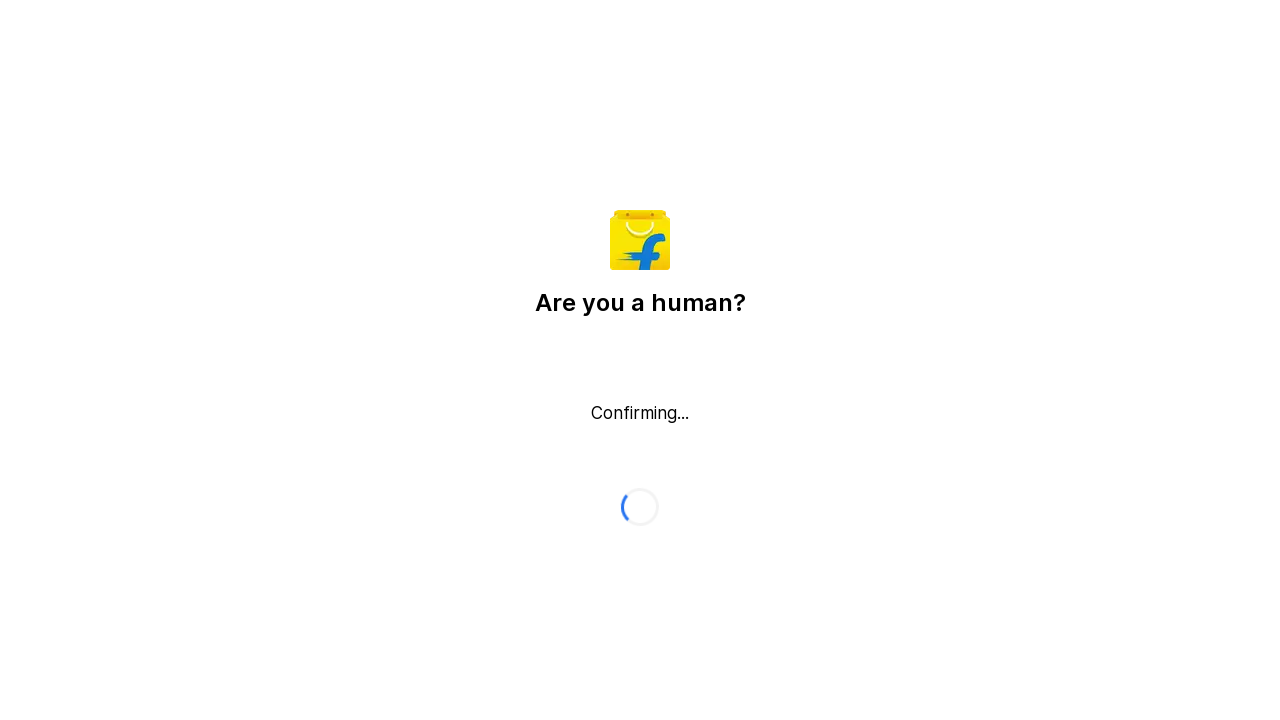

Waited for page to reach domcontentloaded state
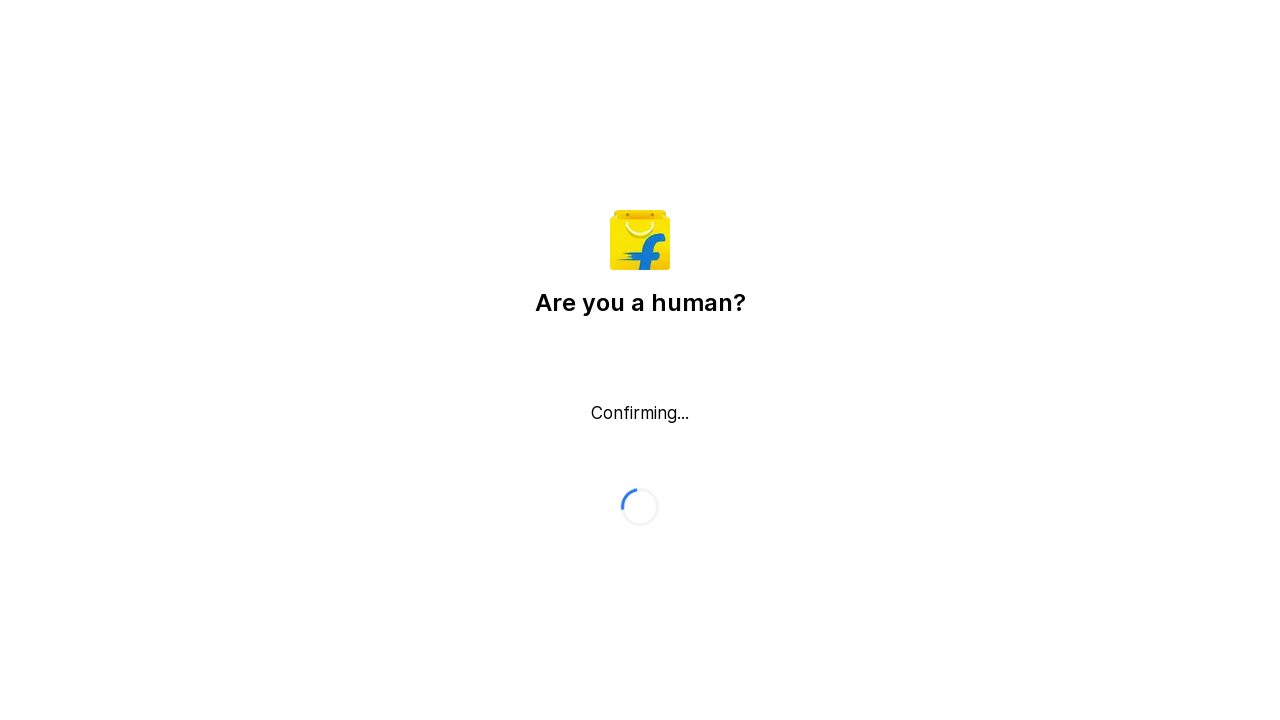

Verified body element is present on Flipkart homepage
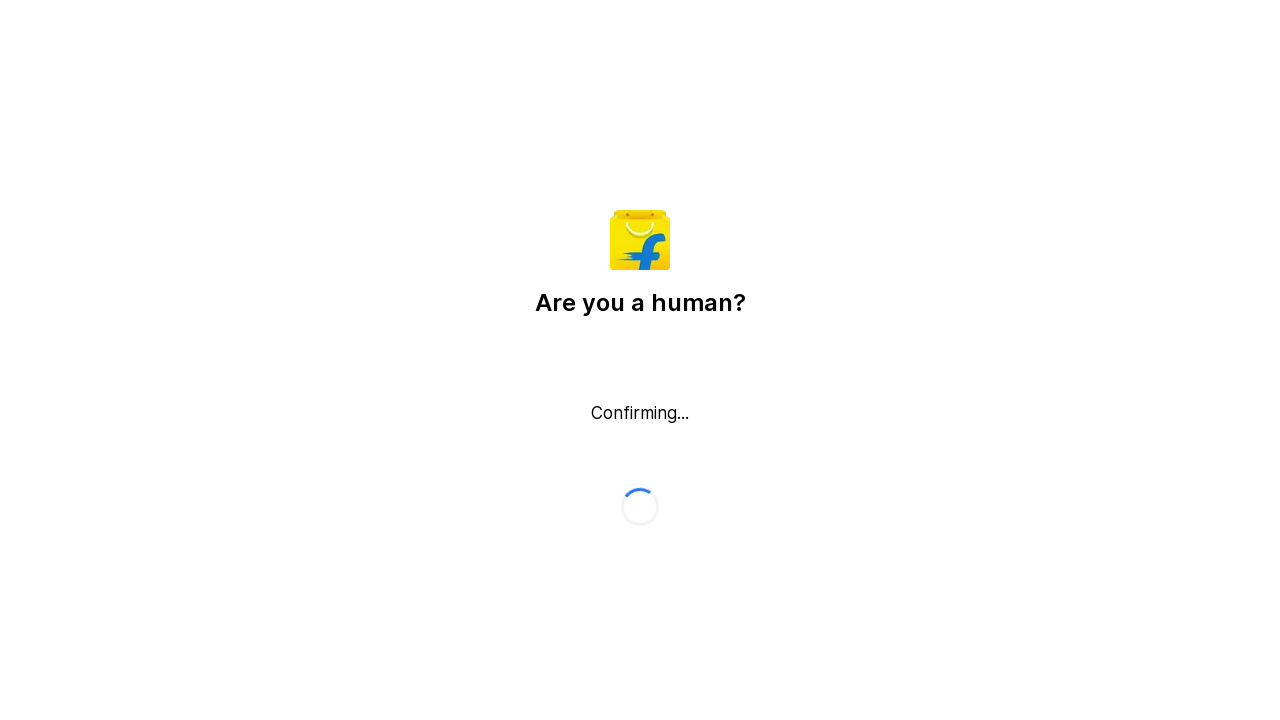

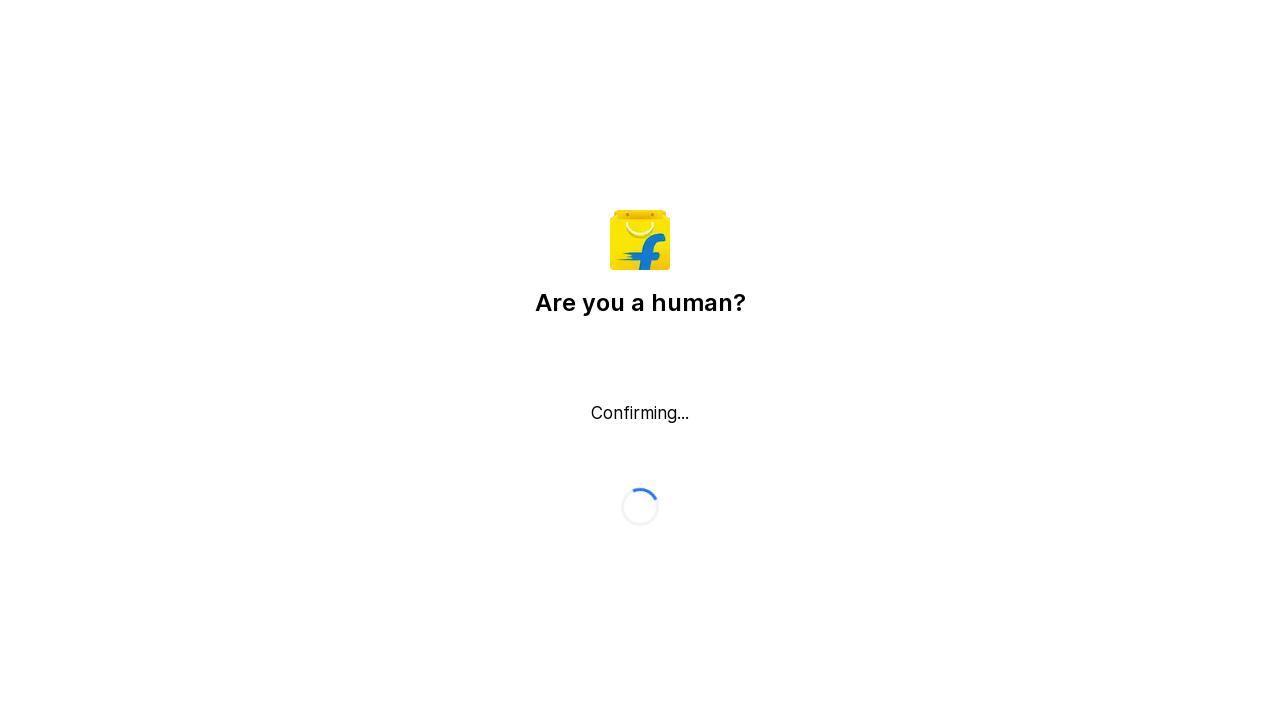